Navigates to the Albertsons Market store locator page and clicks on the main body element to interact with the page content.

Starting URL: https://www.albertsonsmarket.com/rs/StoreLocator

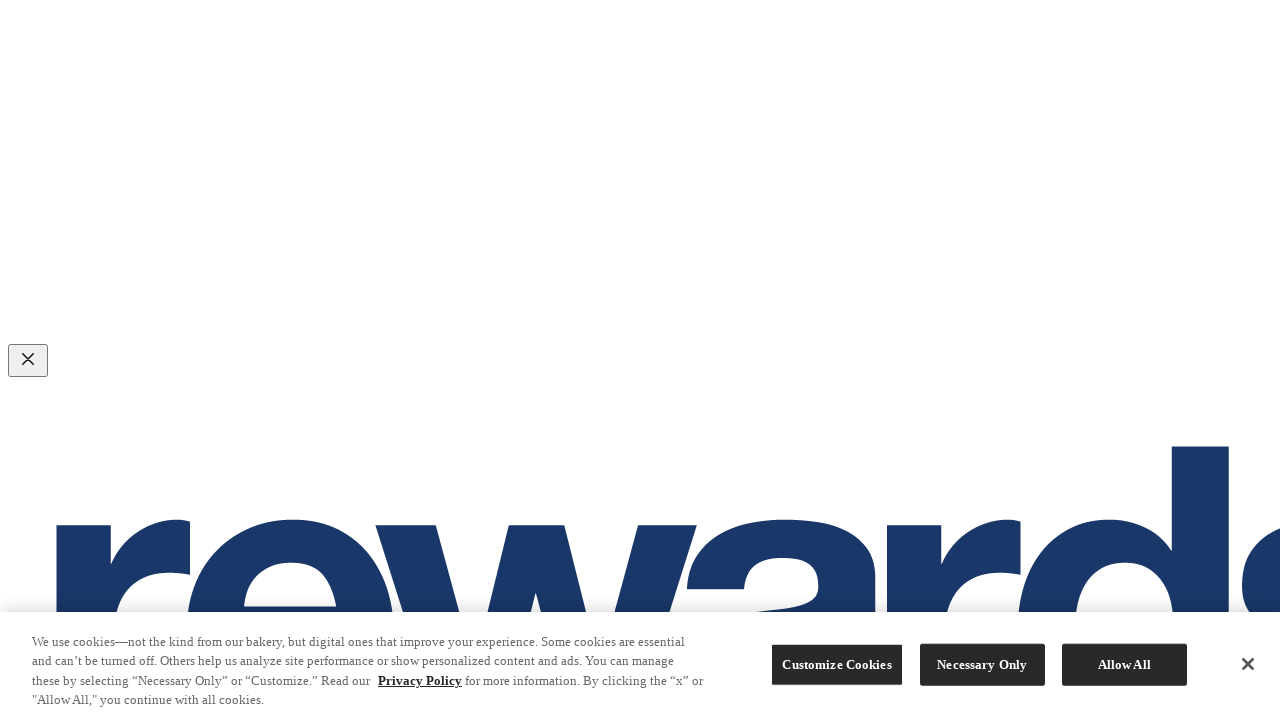

Waited for page to fully load (networkidle state)
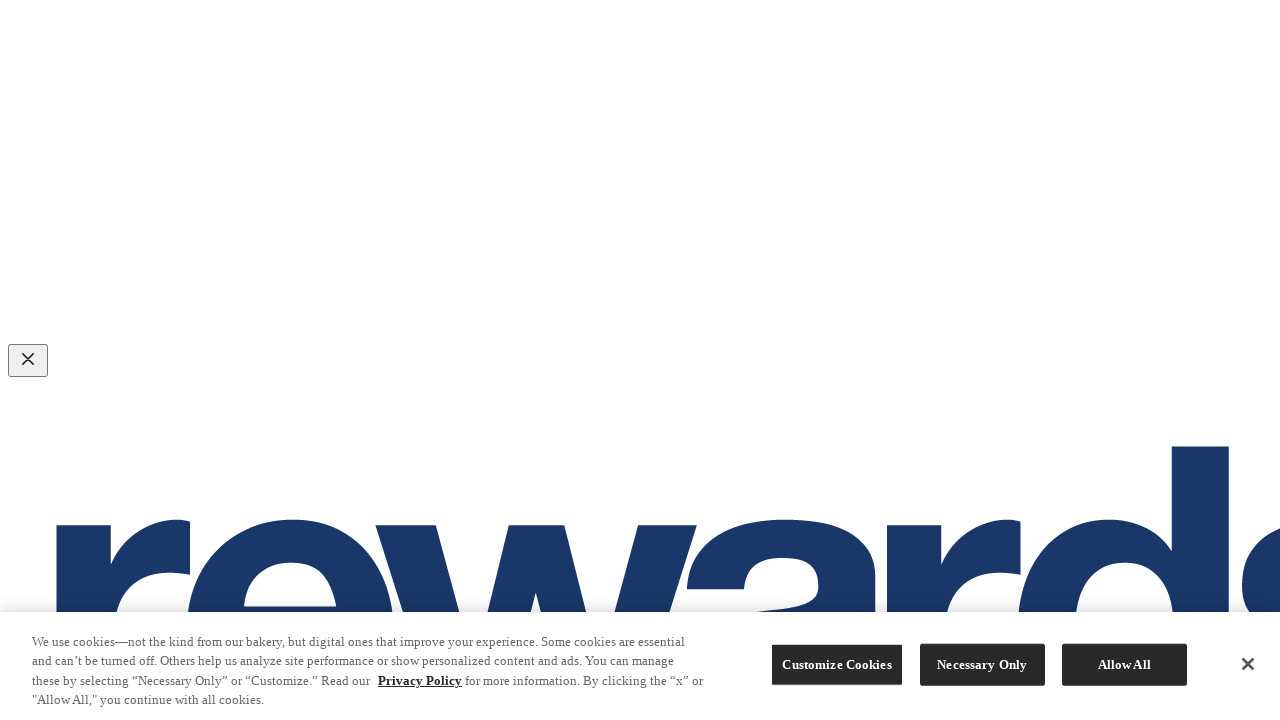

Clicked on the main body element at (640, 360) on #main-body
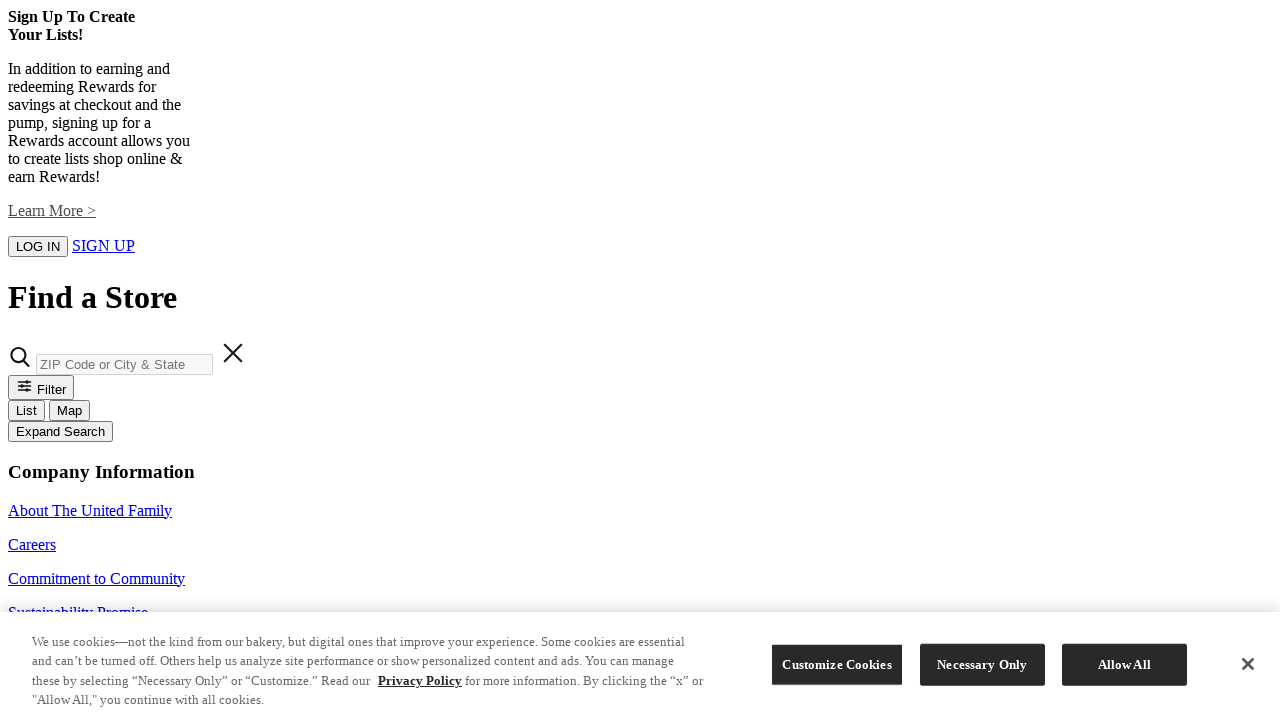

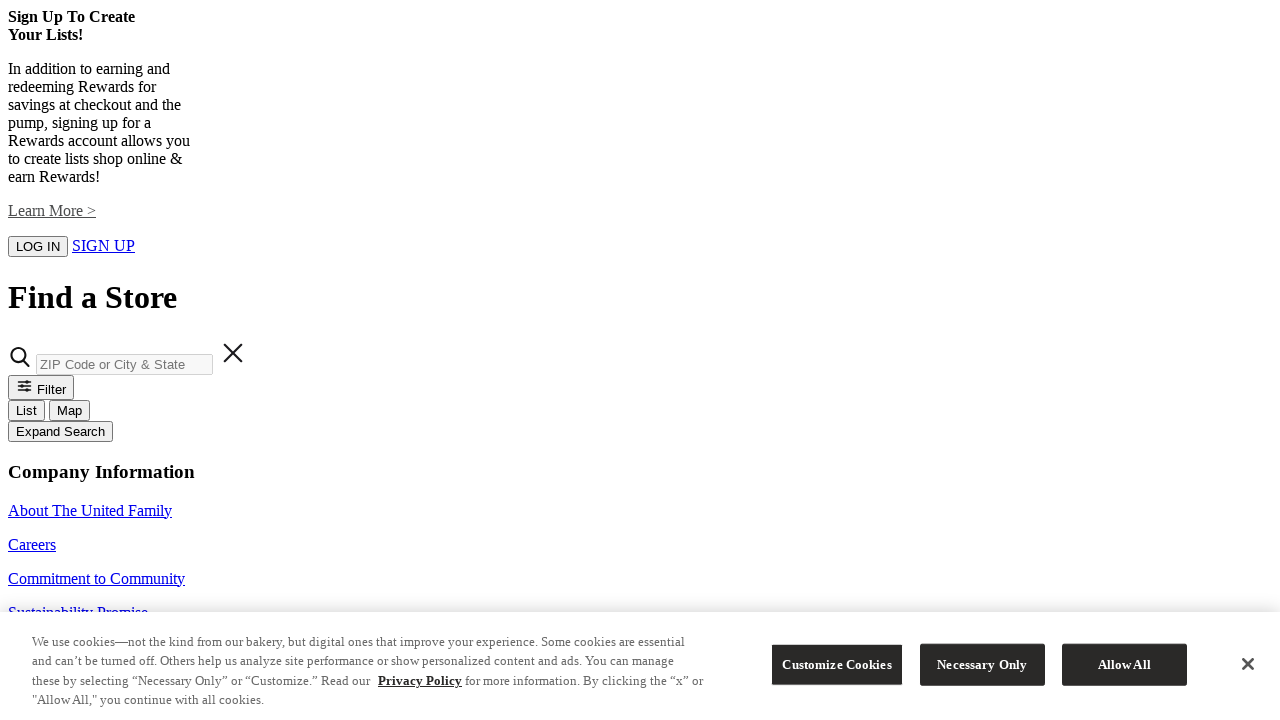